Navigates to a Stepik lesson page, fills in a text answer in a textarea field, scrolls down, and clicks the submit button to submit the answer.

Starting URL: https://stepik.org/lesson/25969/step/12

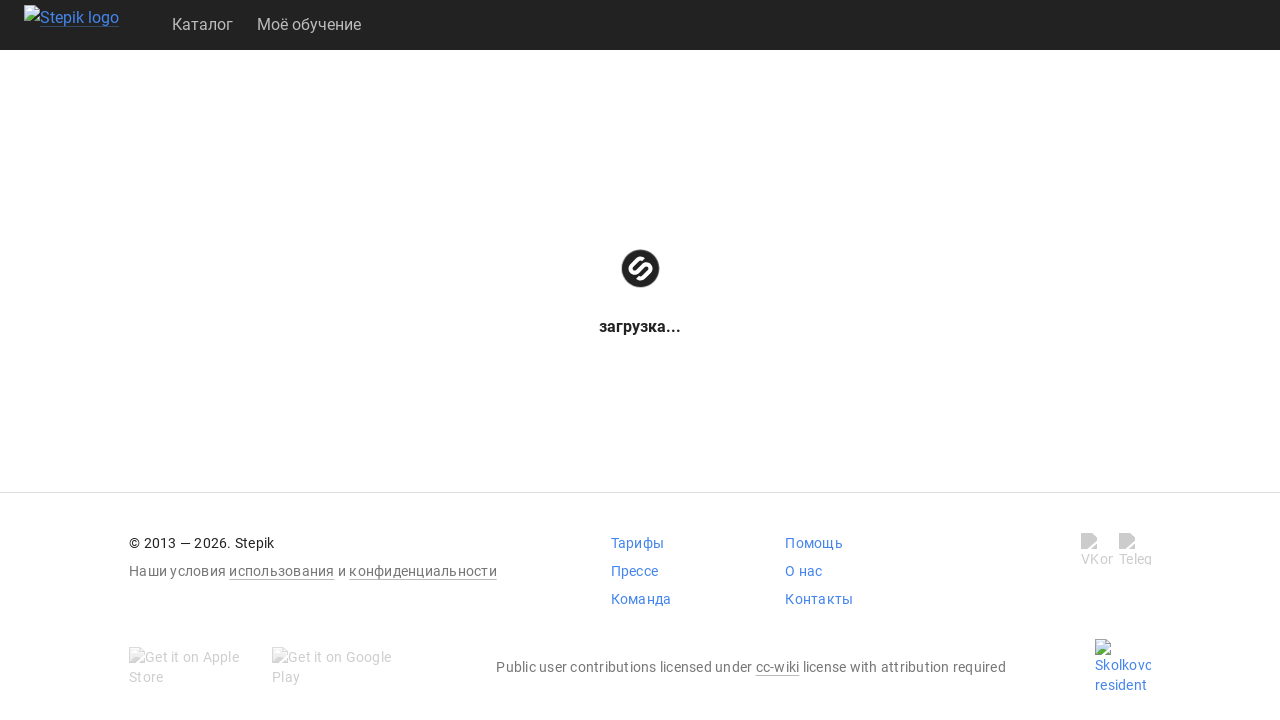

Waited for textarea field to load
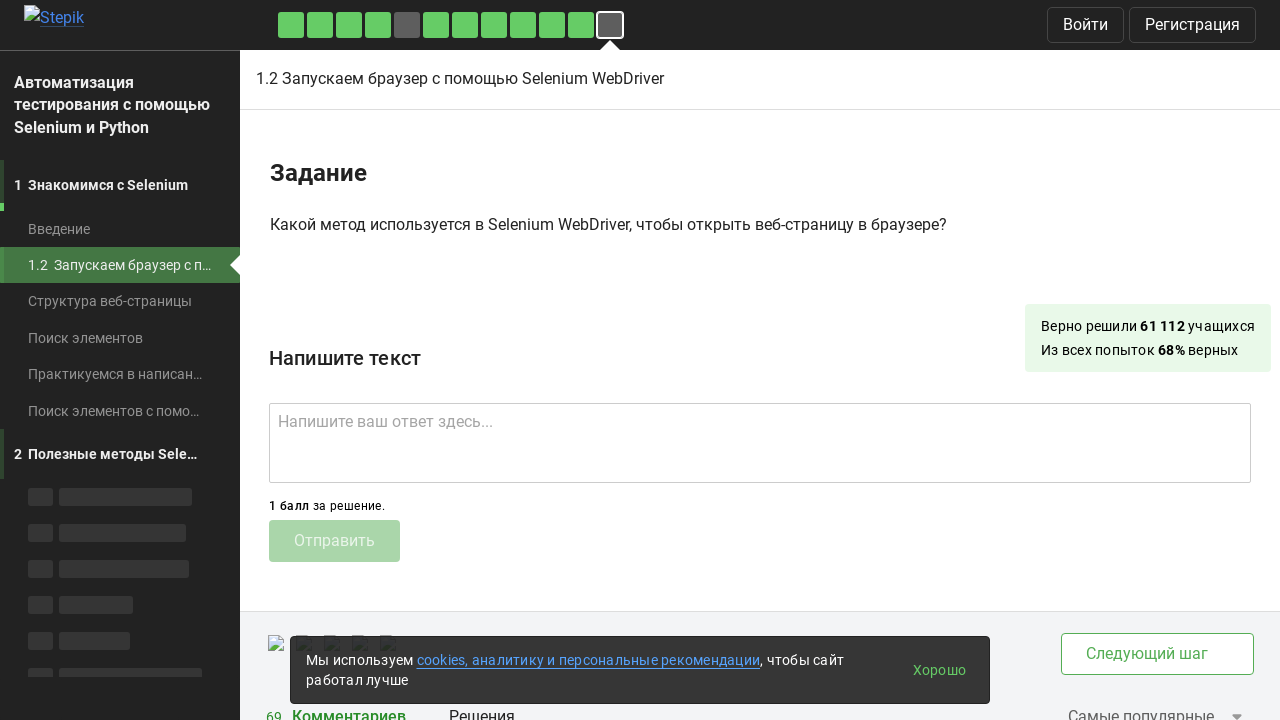

Filled textarea with answer 'get()' on .textarea
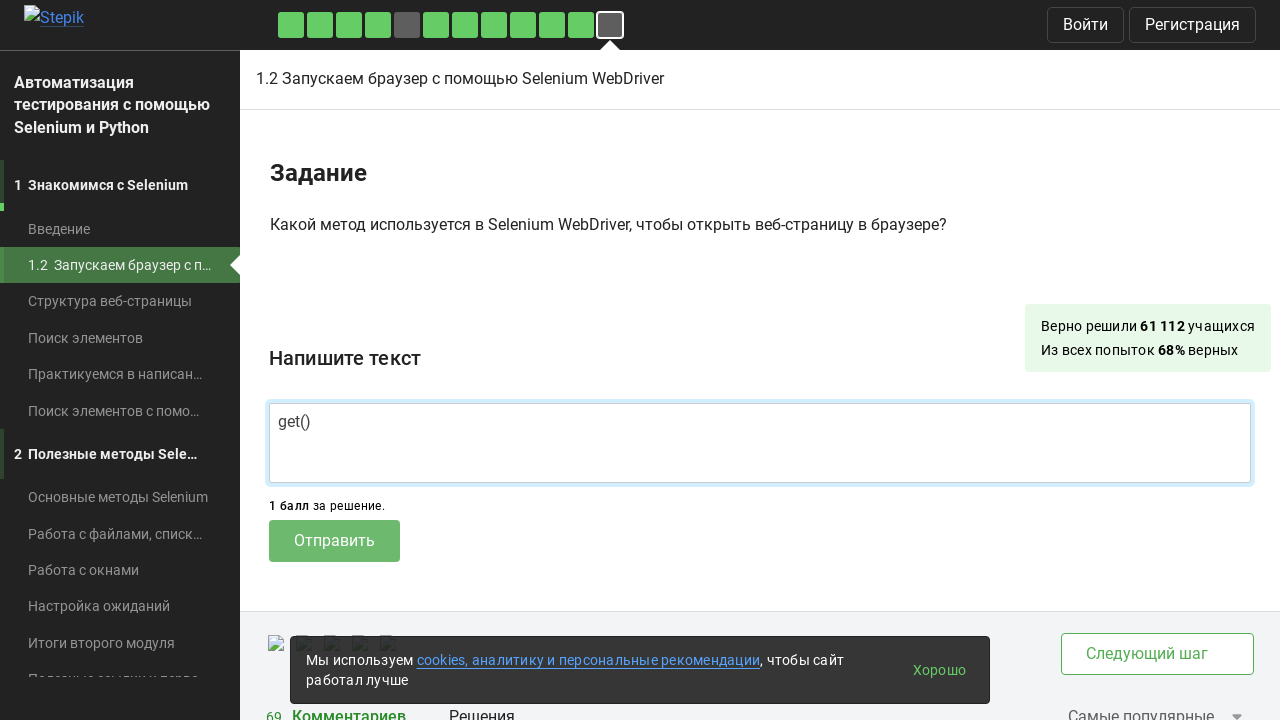

Scrolled down 200px to reveal submit button
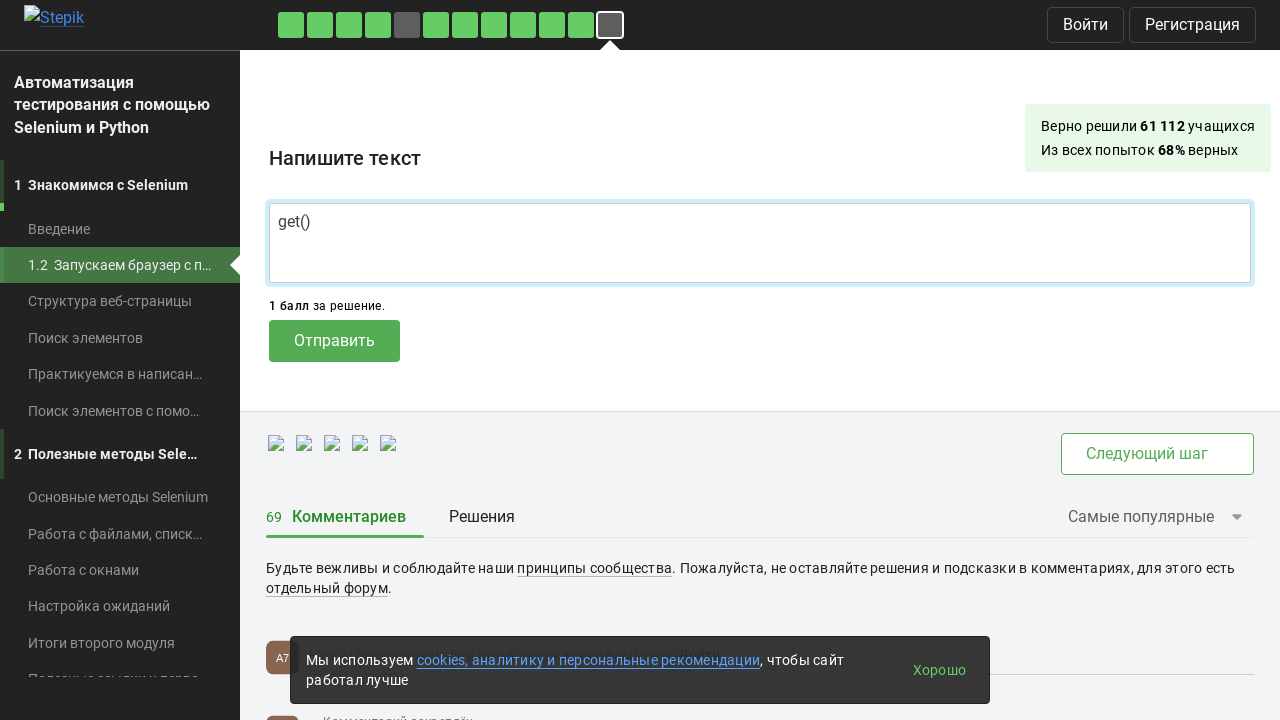

Waited for submit button to load
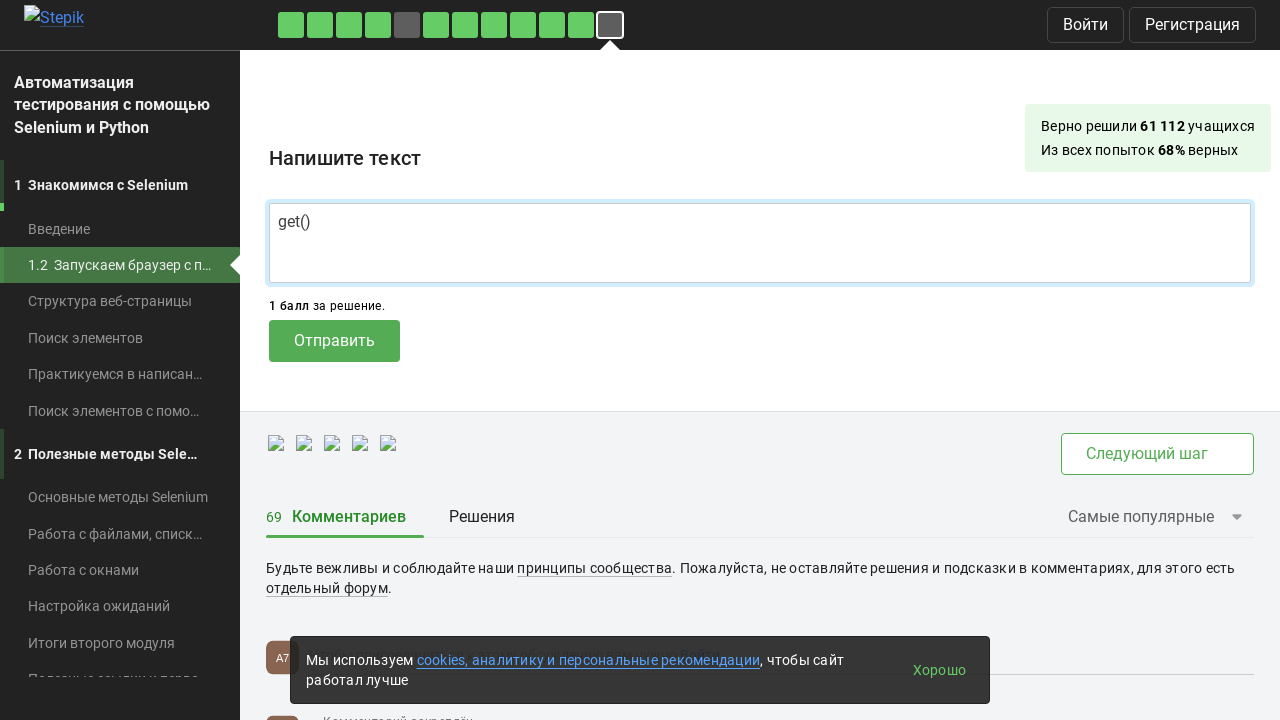

Clicked submit button to submit answer at (334, 341) on .submit-submission
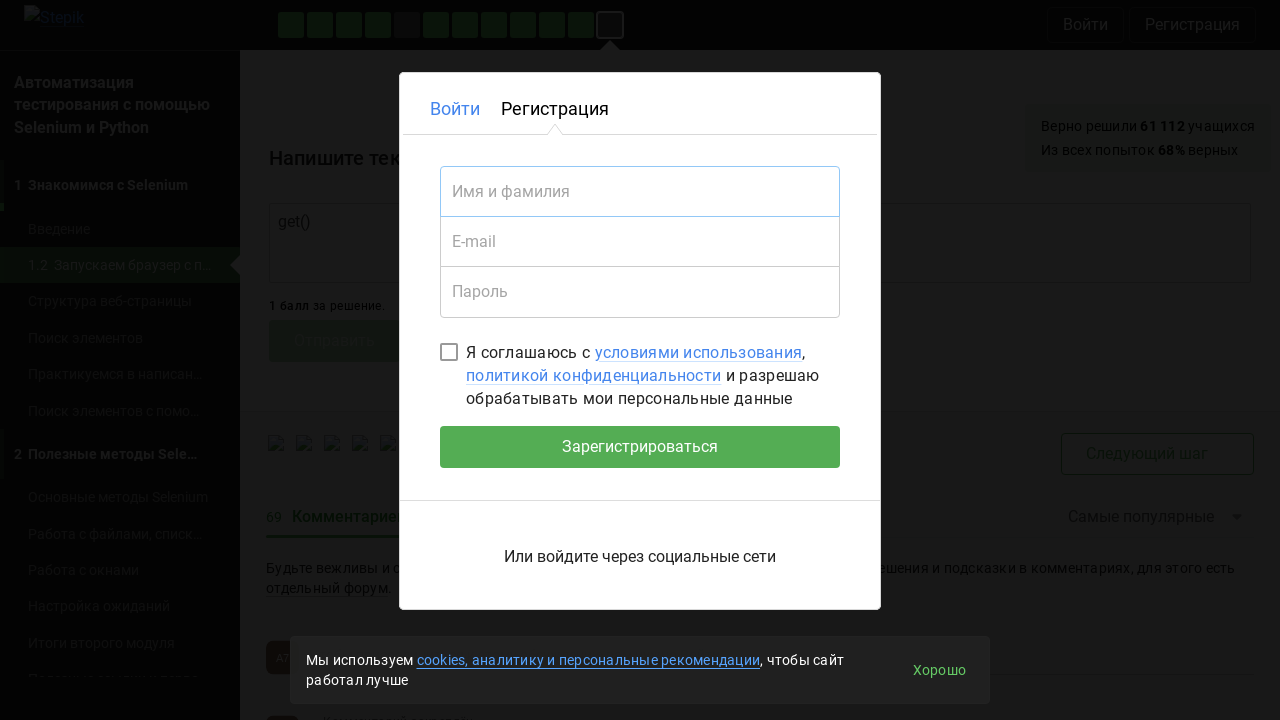

Waited 2 seconds for submission to be processed
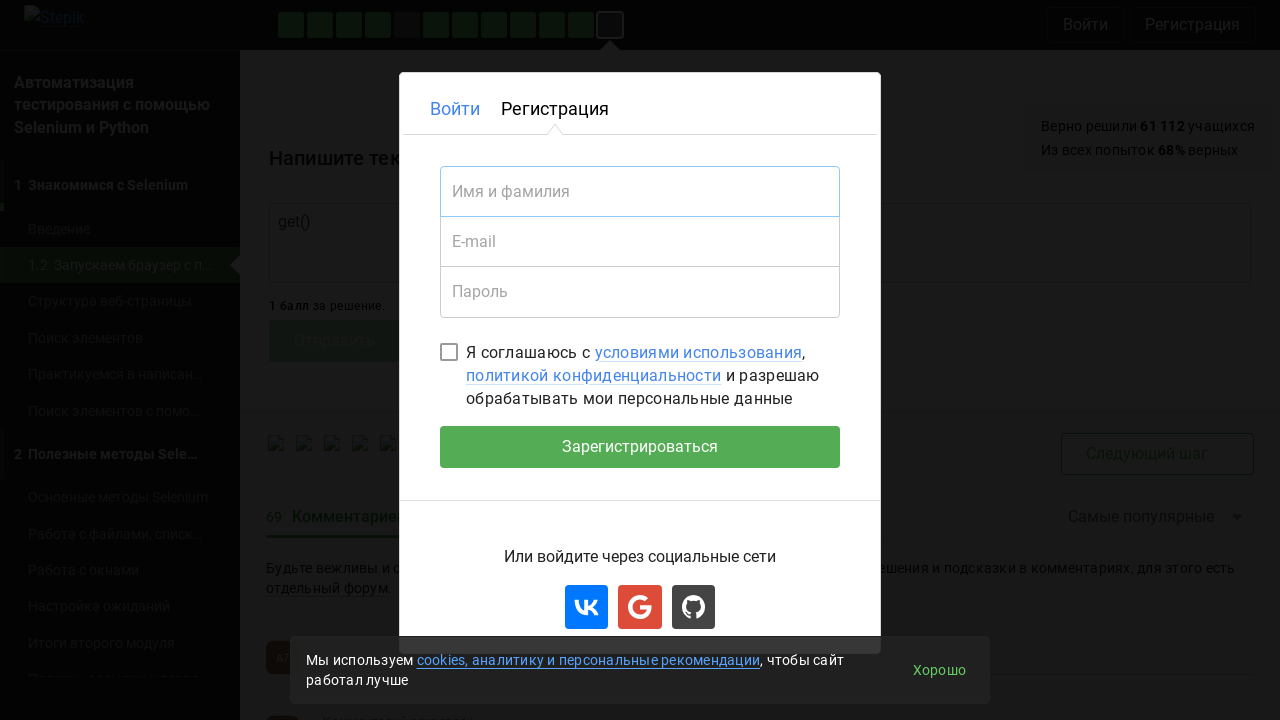

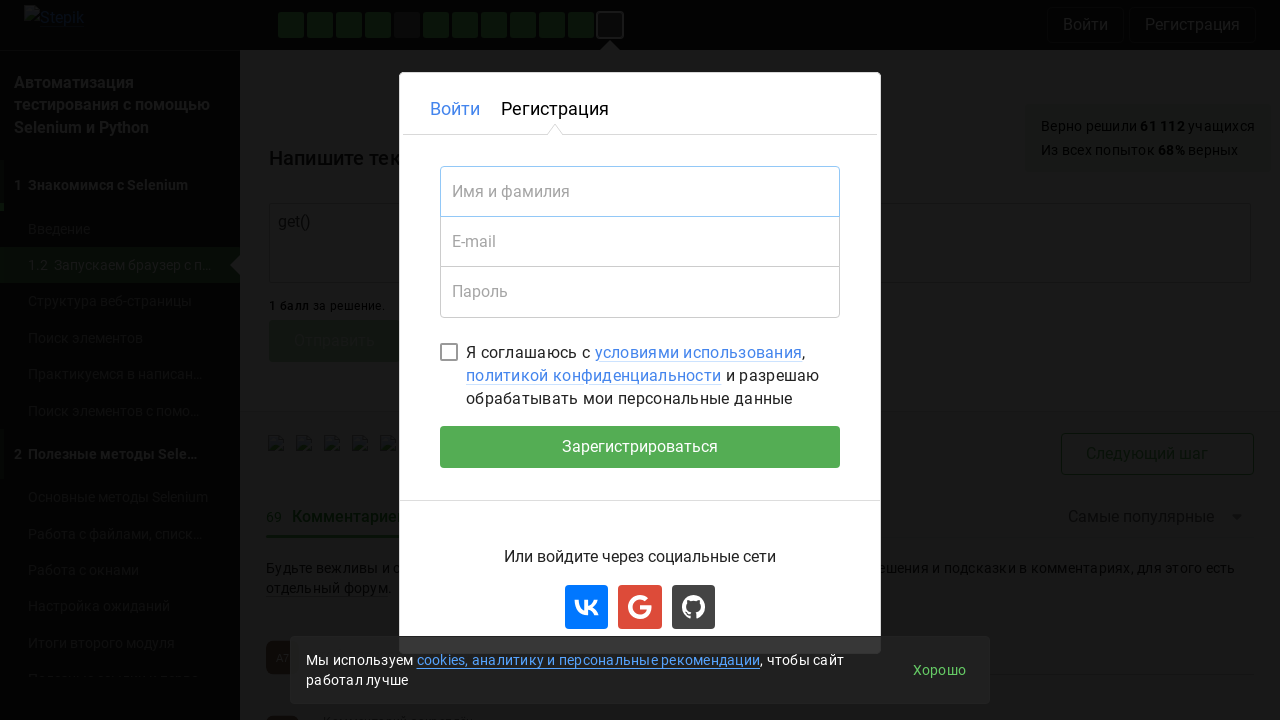